Tests the Automation Exercise website by verifying the number of links on the page, navigating to the Products page, and checking if the special offer element is visible

Starting URL: https://www.automationexercise.com/

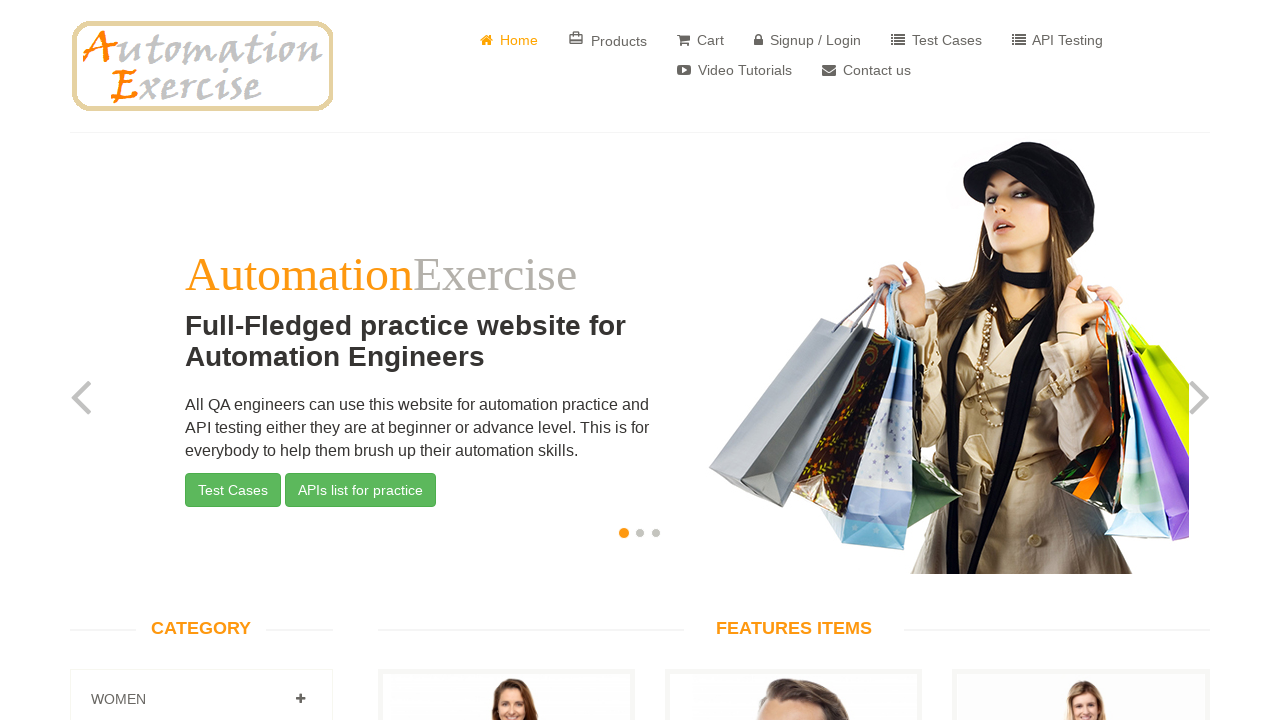

Retrieved all link elements from the page
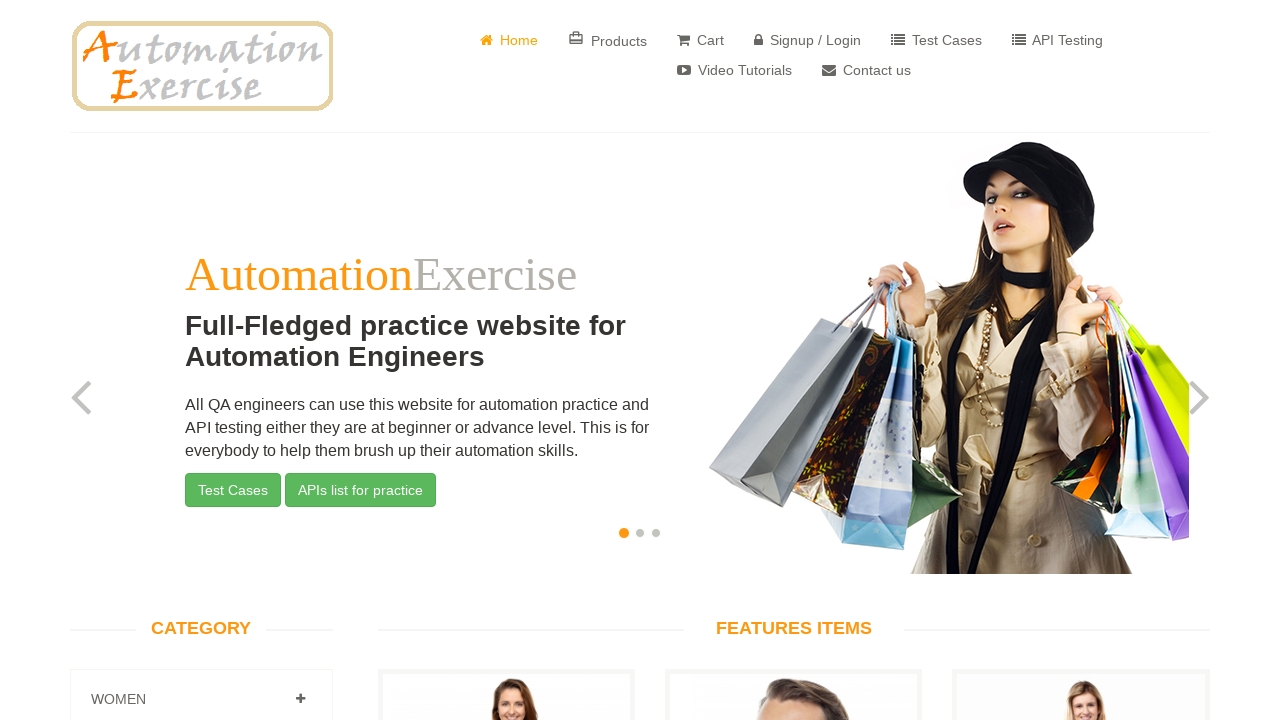

Verified page contains 147 links (expected 147)
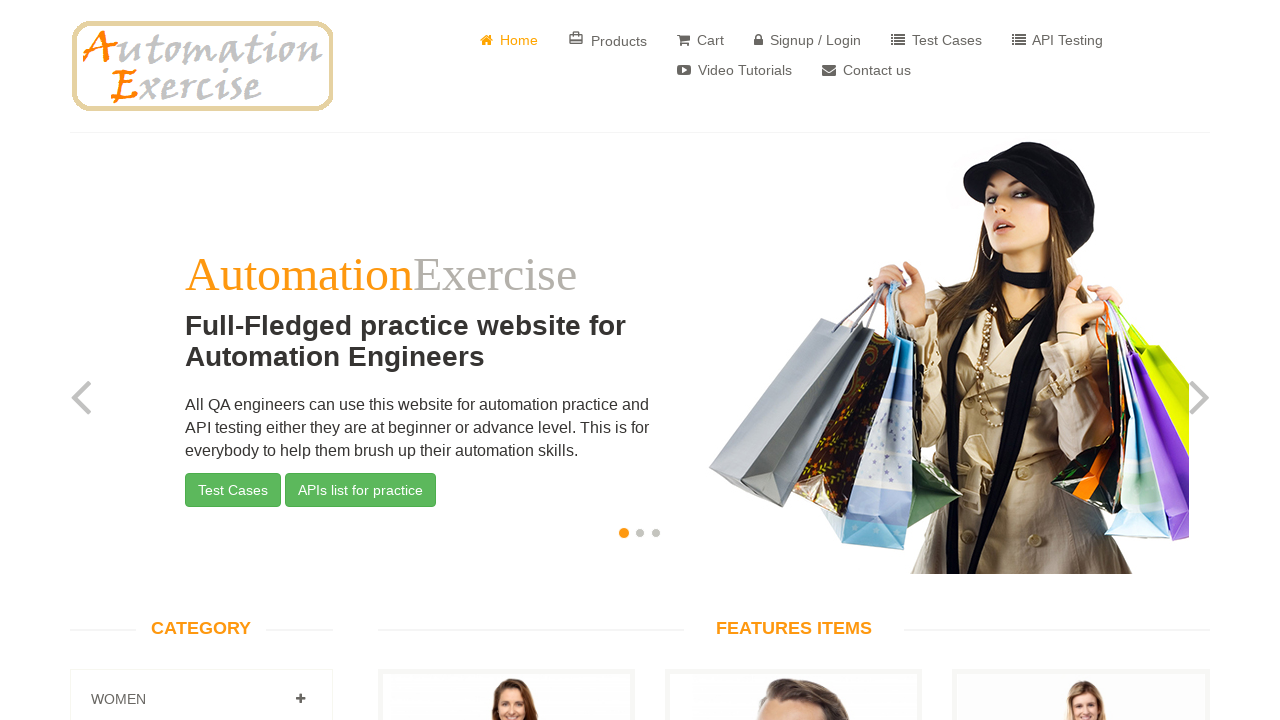

Clicked on the Products link at (608, 40) on a:has-text('Products')
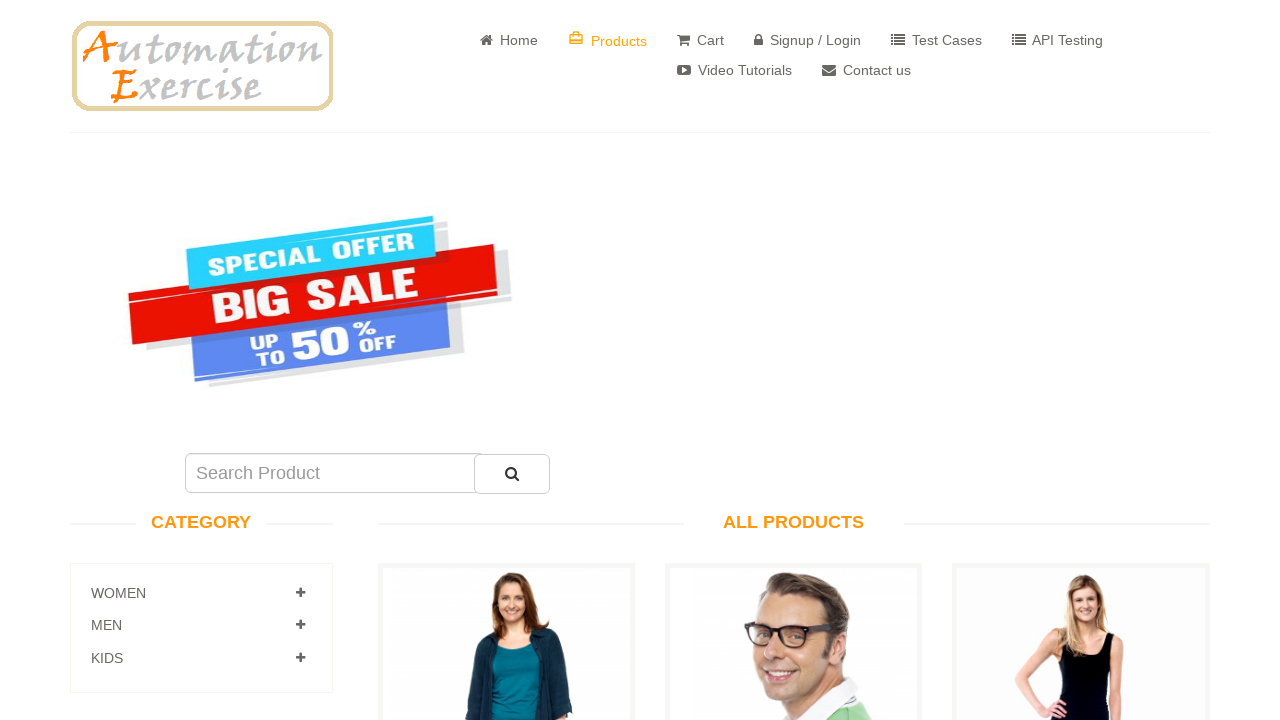

Located the special offer element
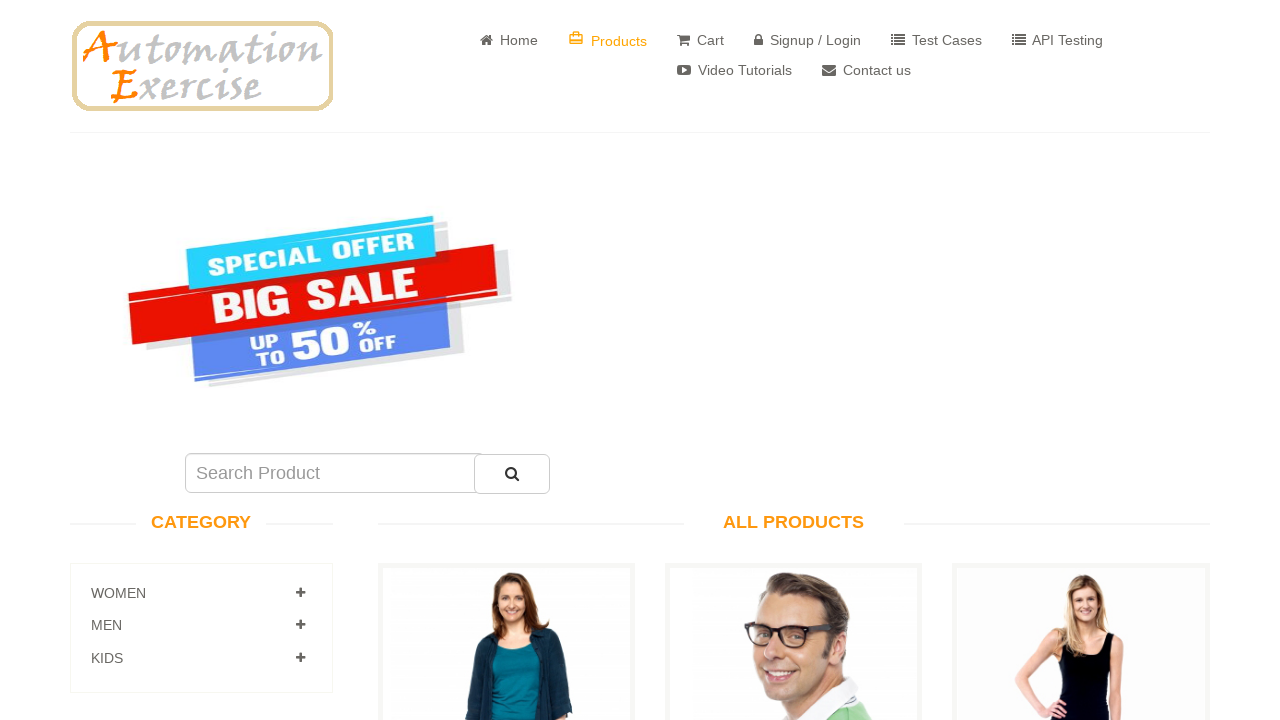

Verified special offer element is visible on Products page
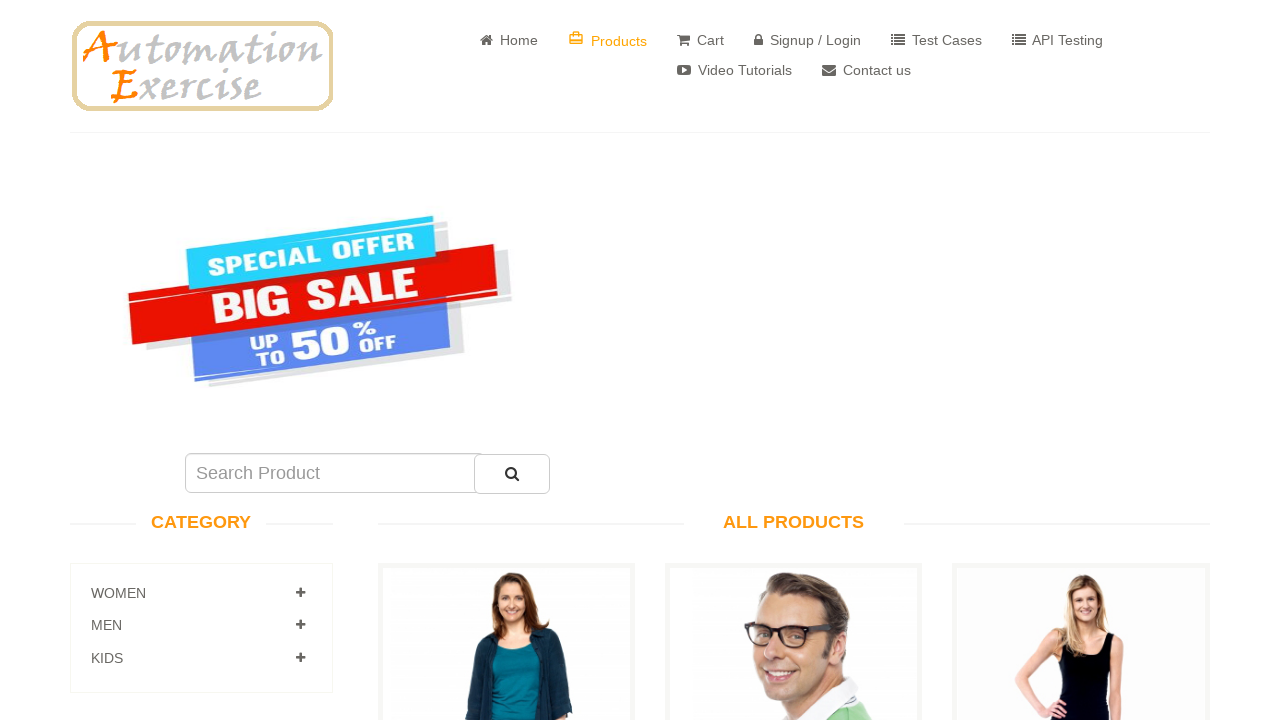

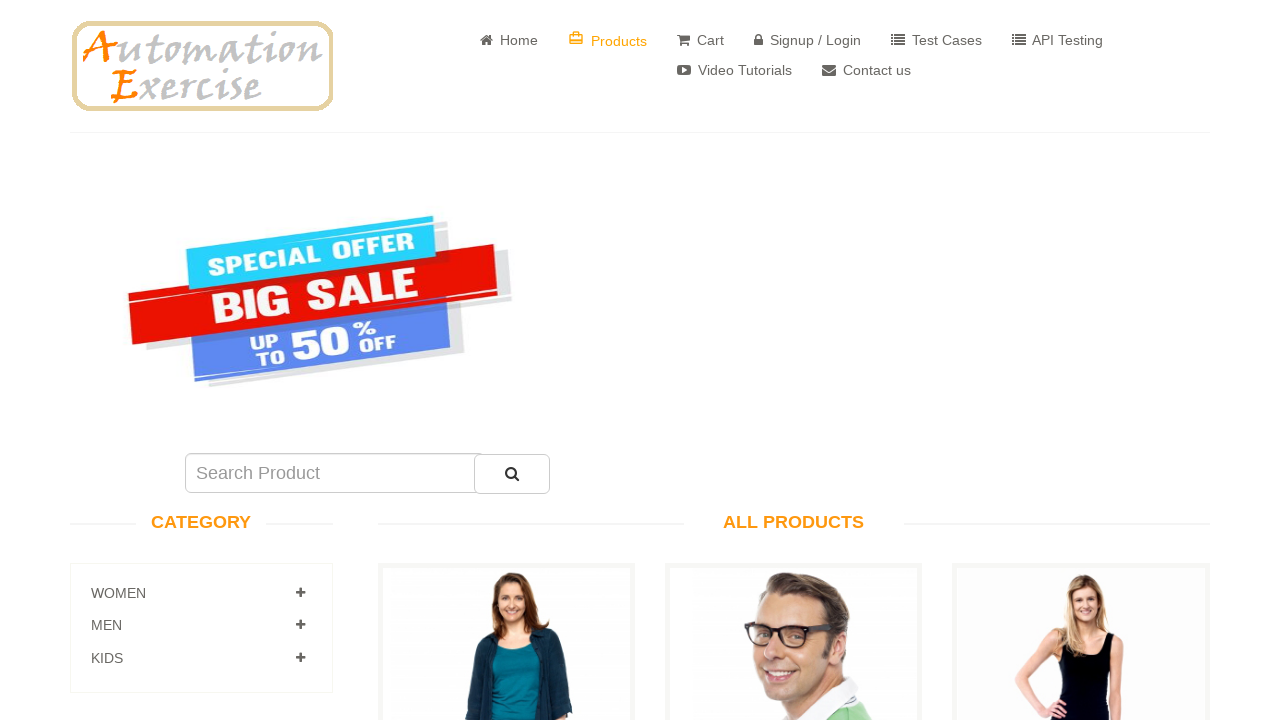